Tests hover interaction on the second user figure, then clicks the revealed profile link to navigate to user 2's profile page

Starting URL: https://the-internet.herokuapp.com/hovers

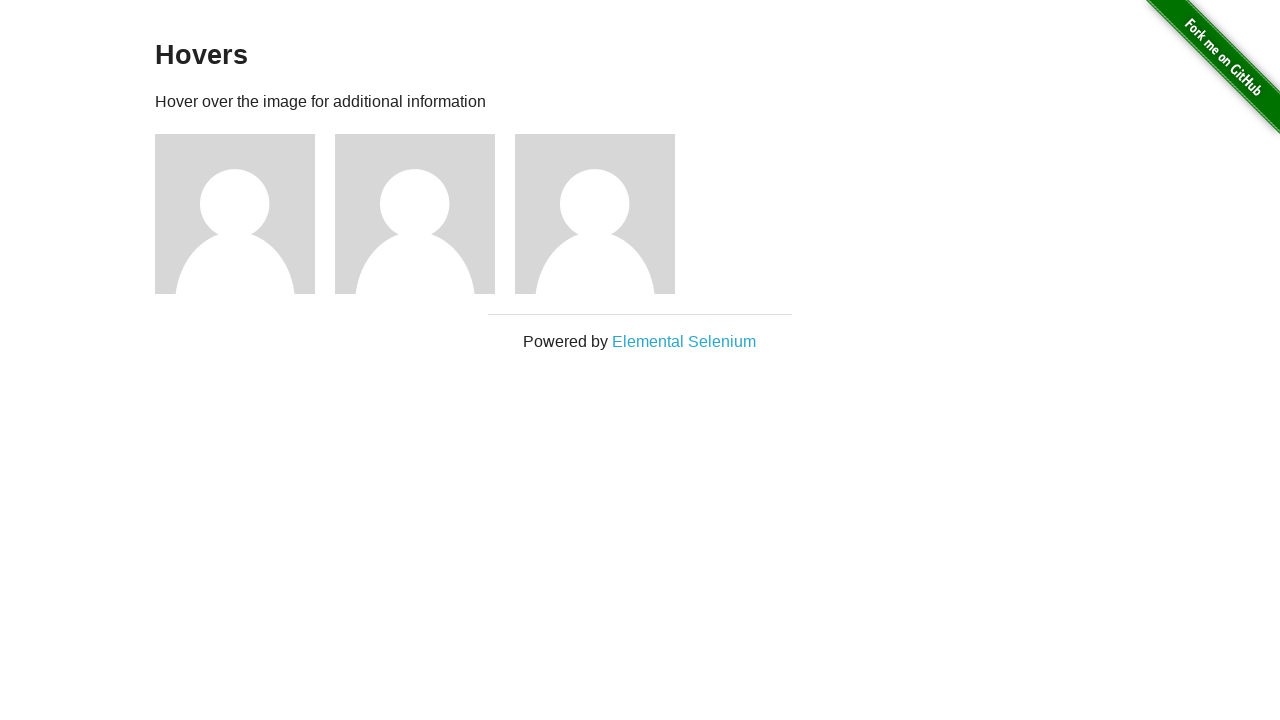

Located all user figure elements on the hovers page
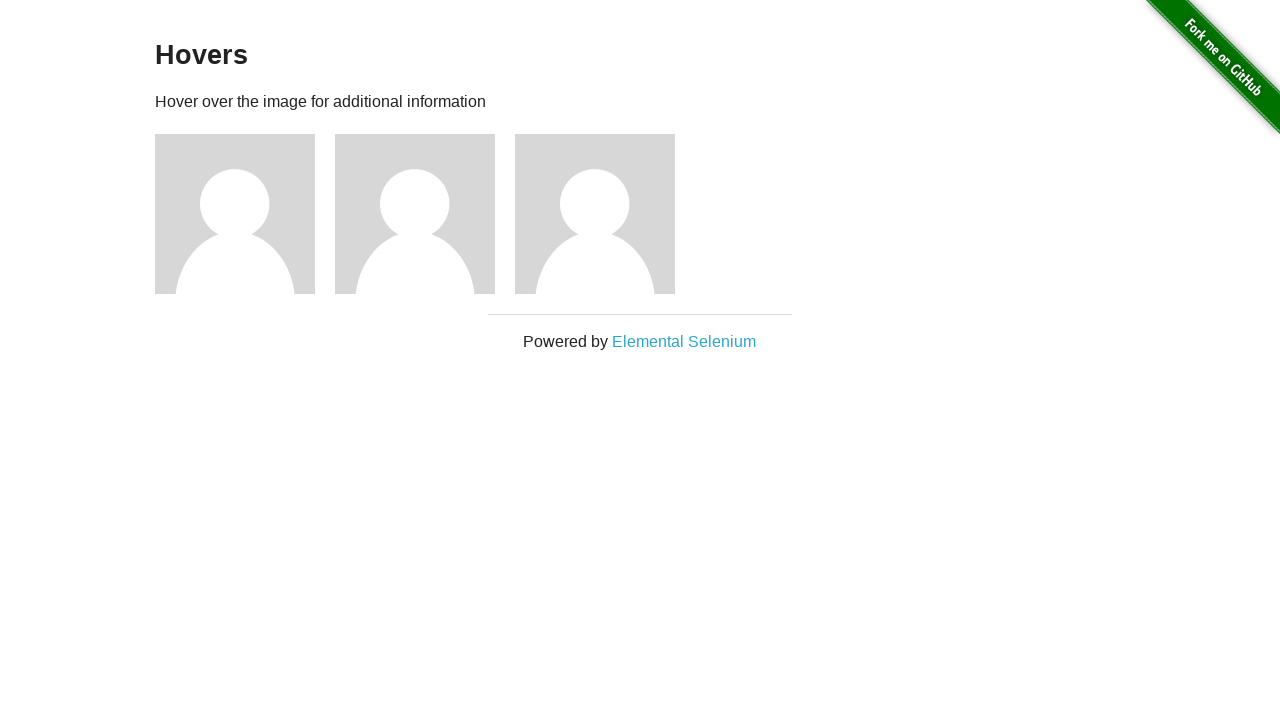

Hovered over the second user figure to reveal profile link at (425, 214) on .figure >> nth=1
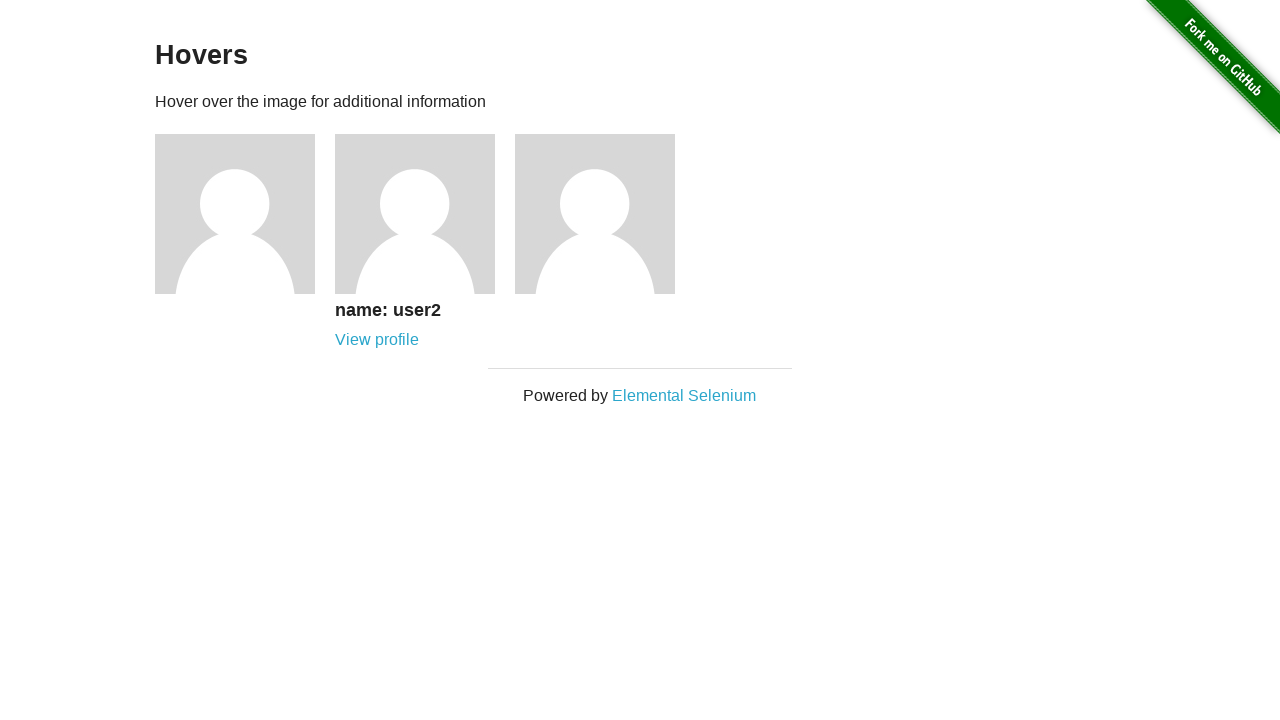

Clicked on the revealed profile link for user 2 at (377, 340) on a[href='/users/2']
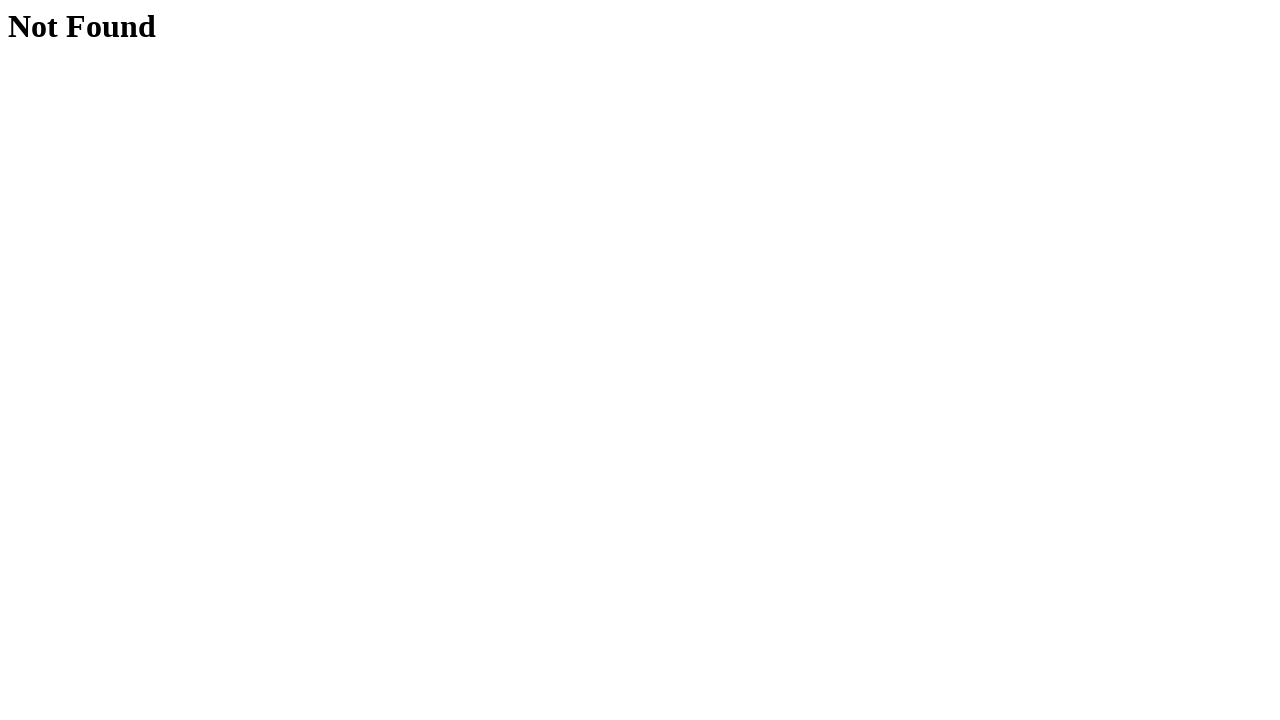

Verified navigation to user 2's profile page at https://the-internet.herokuapp.com/users/2
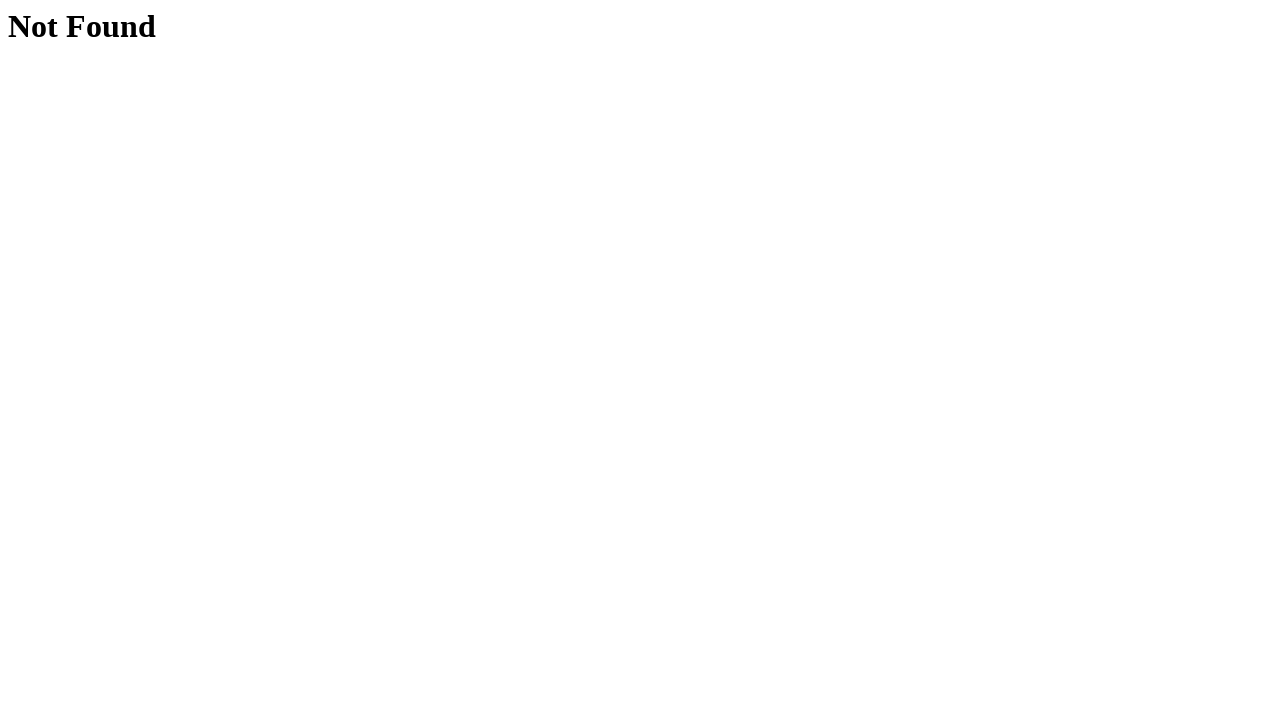

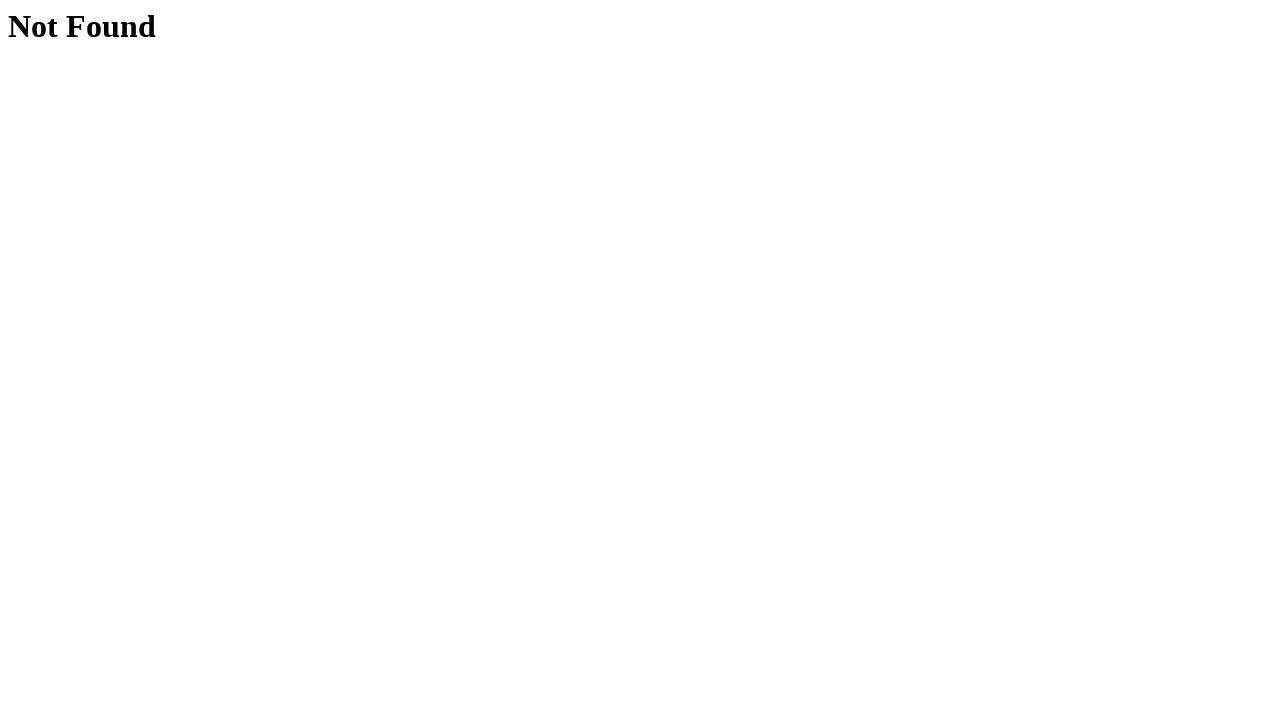